Clicks on the Elements card and verifies navigation to the elements page

Starting URL: https://demoqa.com/

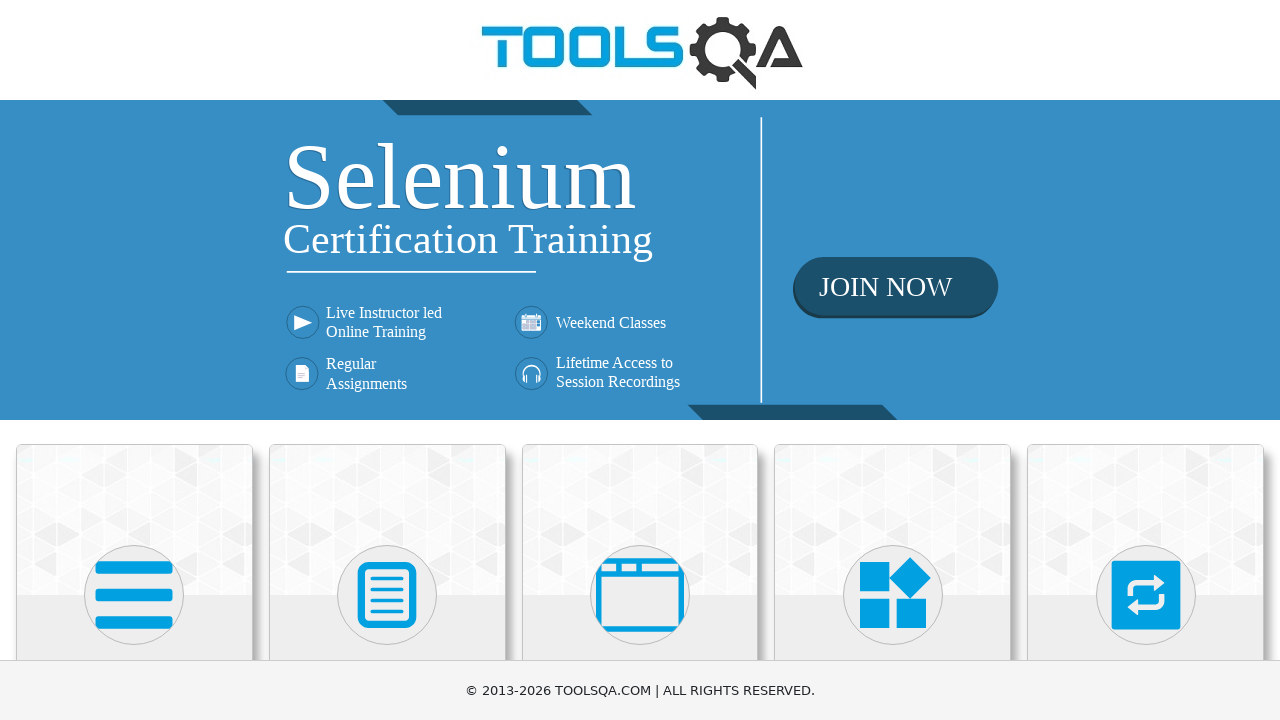

Located Elements card element
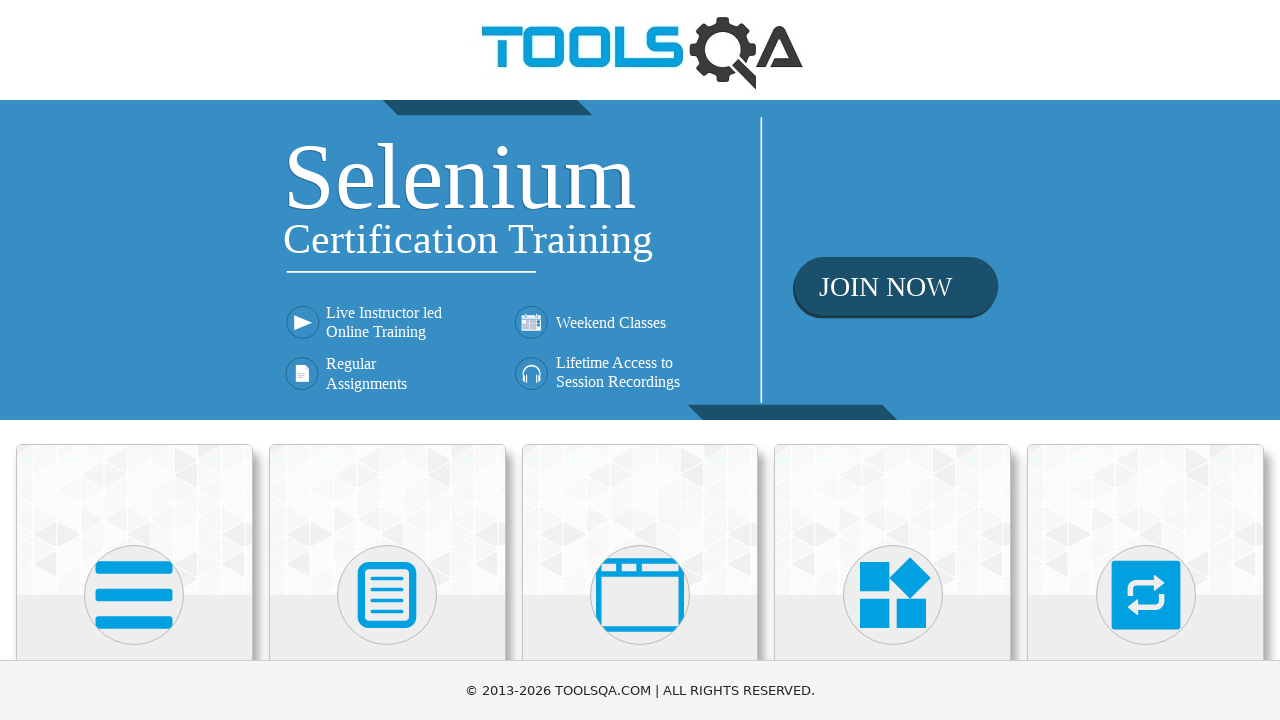

Scrolled Elements card into view
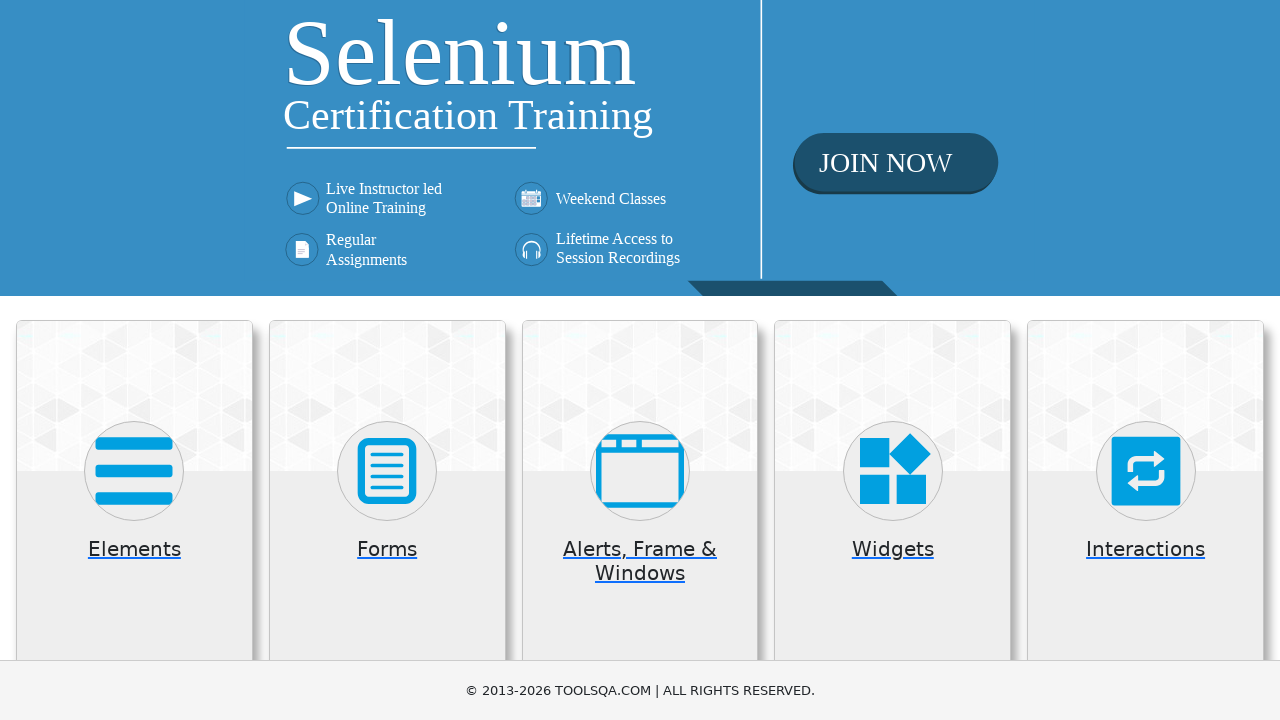

Clicked on Elements card at (134, 520) on div.card:has-text('Elements') >> nth=0
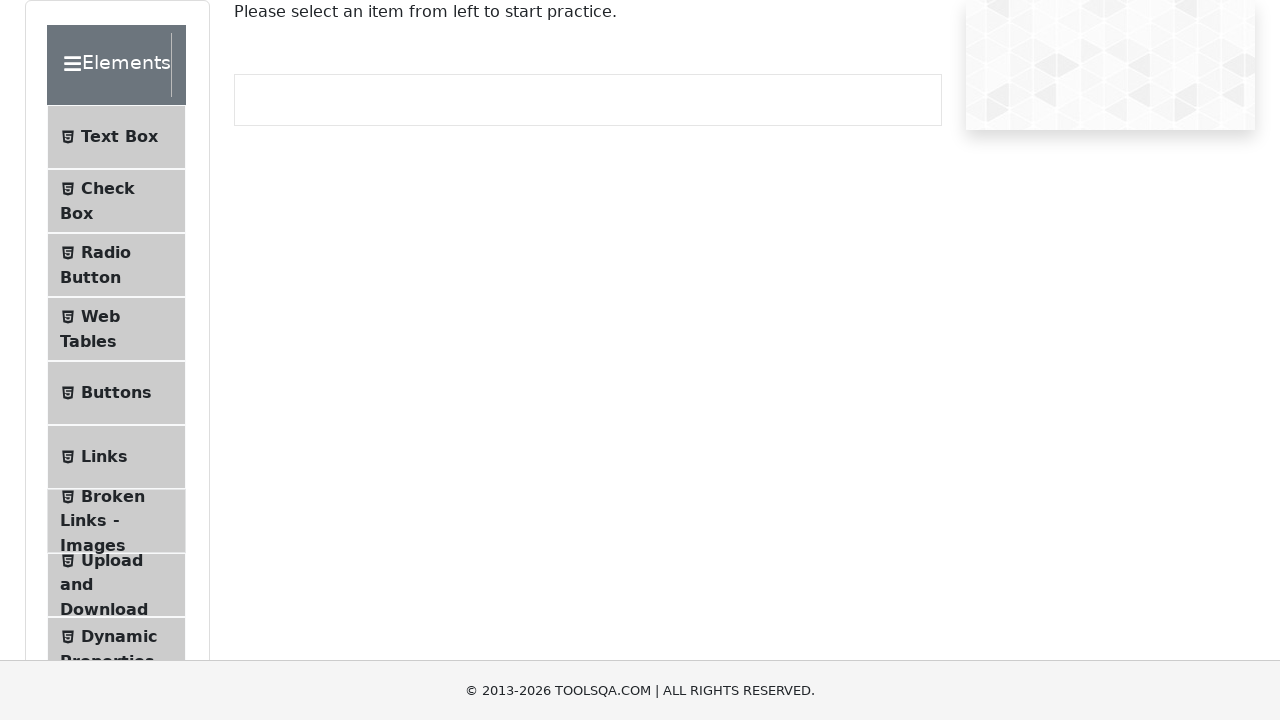

Verified navigation to elements page at https://demoqa.com/elements
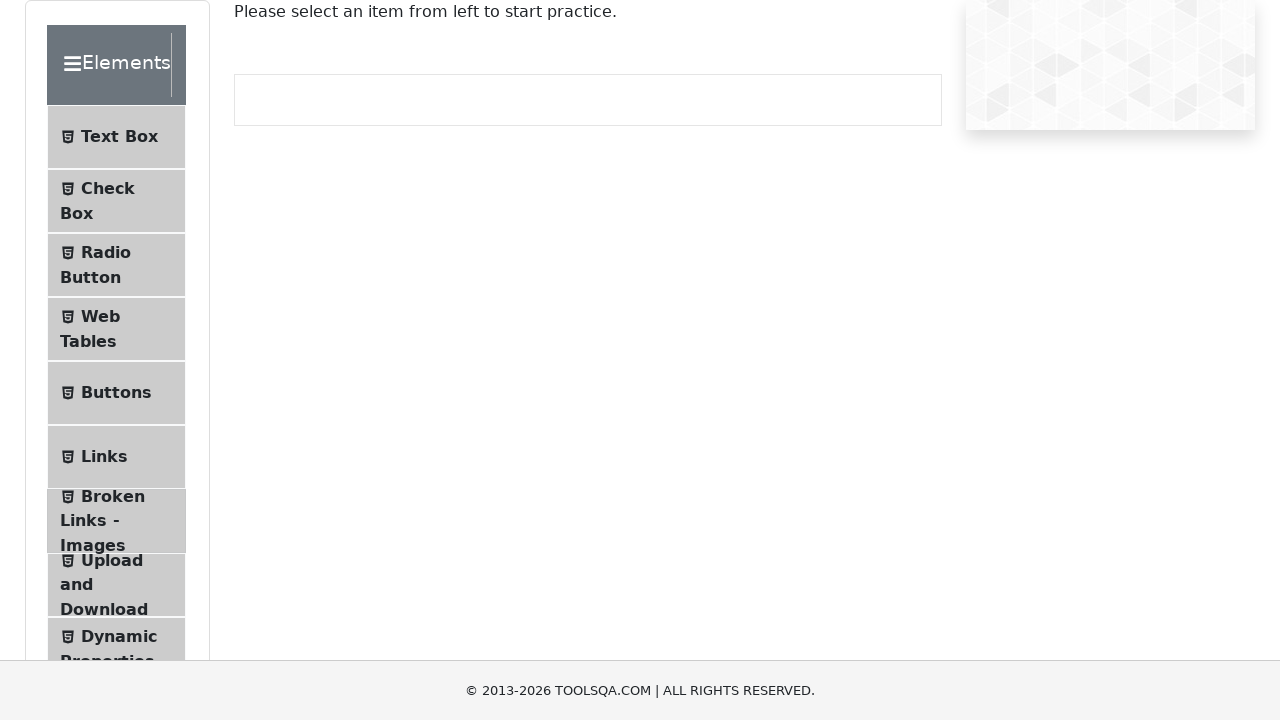

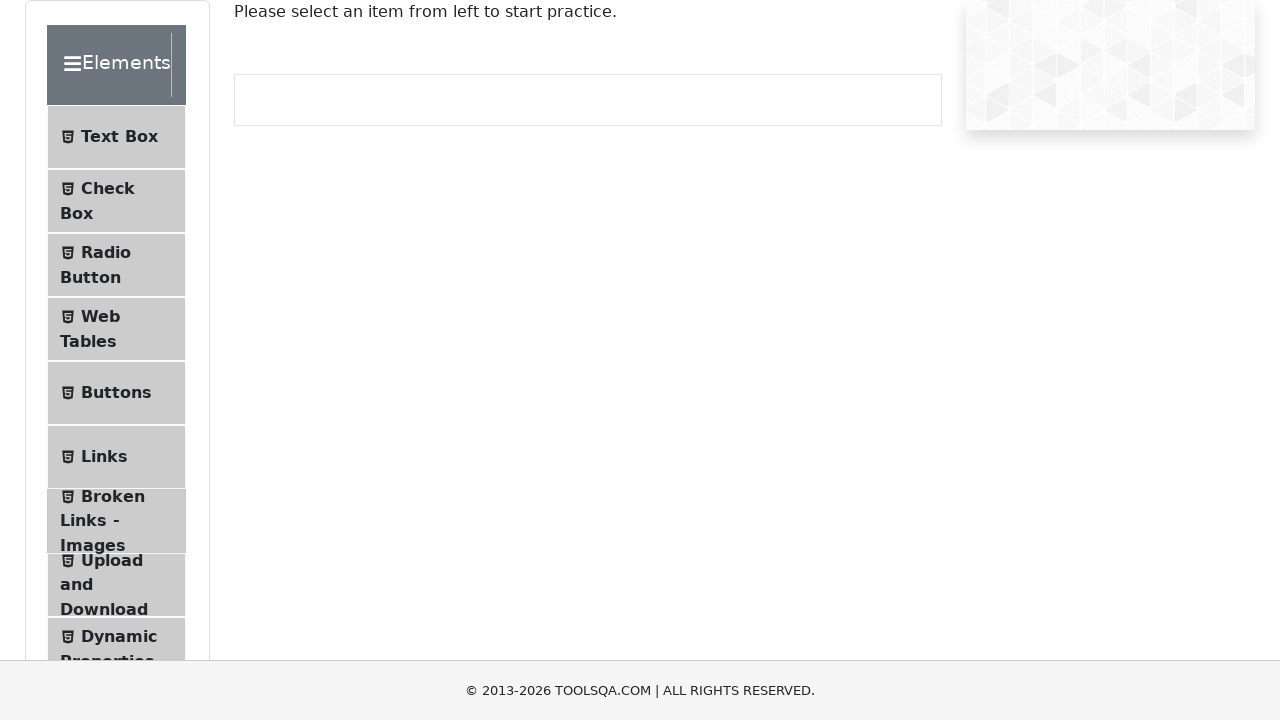